Navigates to El Español homepage and verifies the article title is displayed

Starting URL: https://elespanol.com

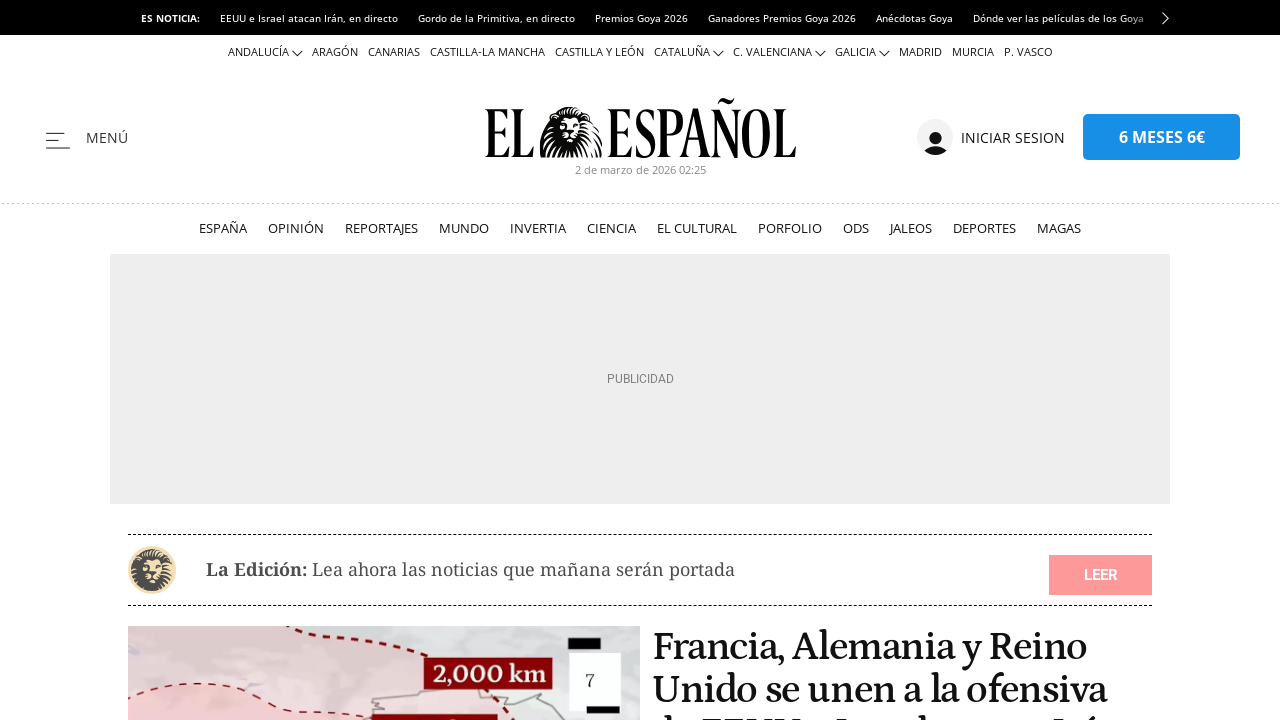

Waited for article headline selector to load on El Español homepage
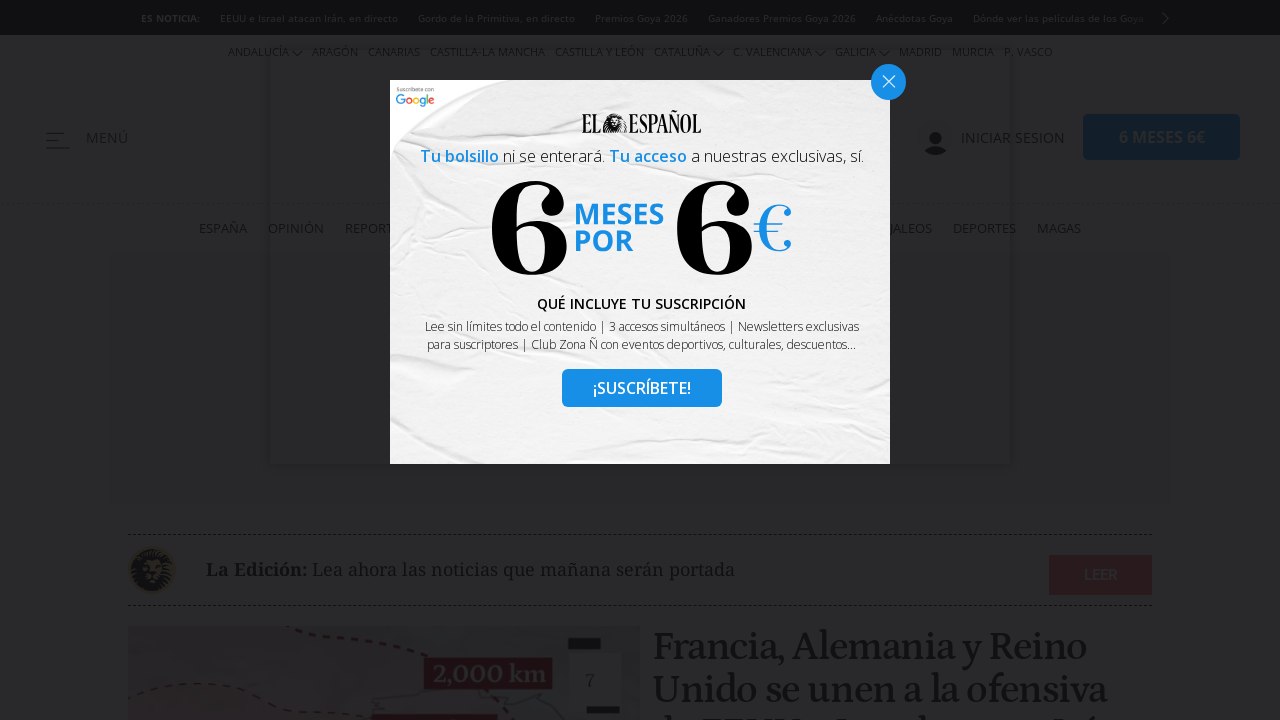

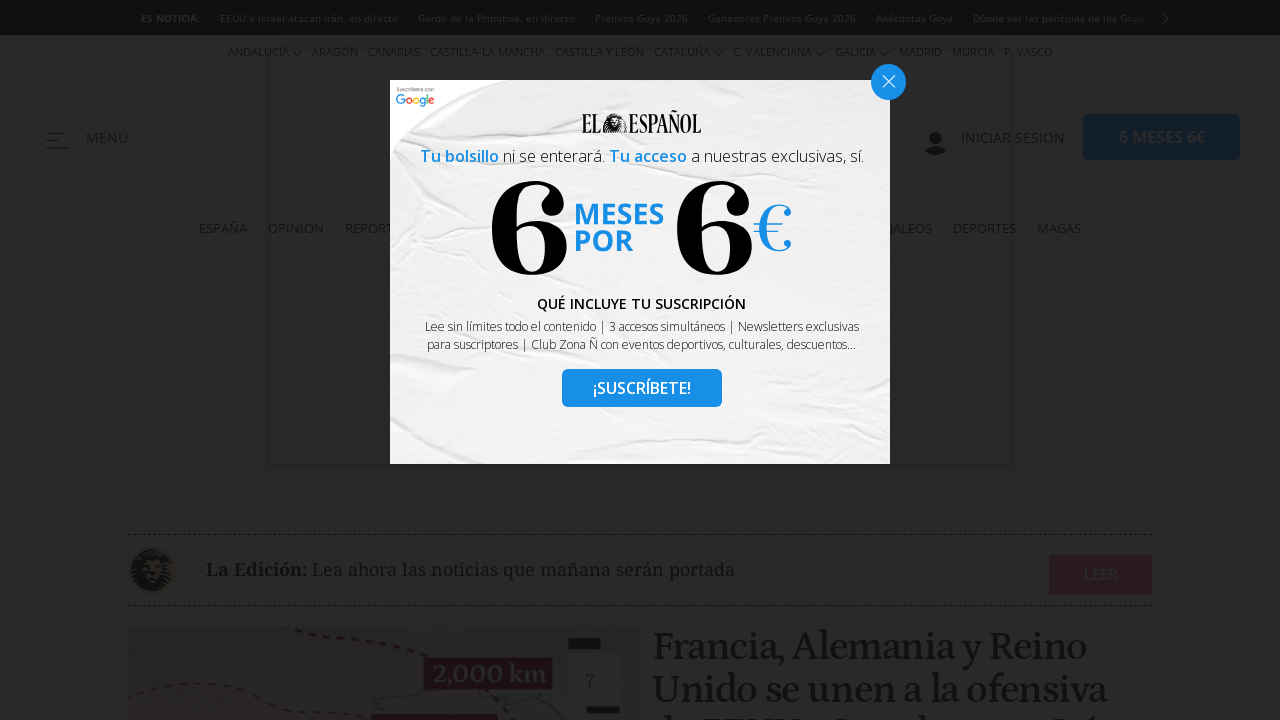